Tests dropdown selection by selecting "Option 1" from a dropdown menu and verifying it is selected

Starting URL: http://the-internet.herokuapp.com/dropdown

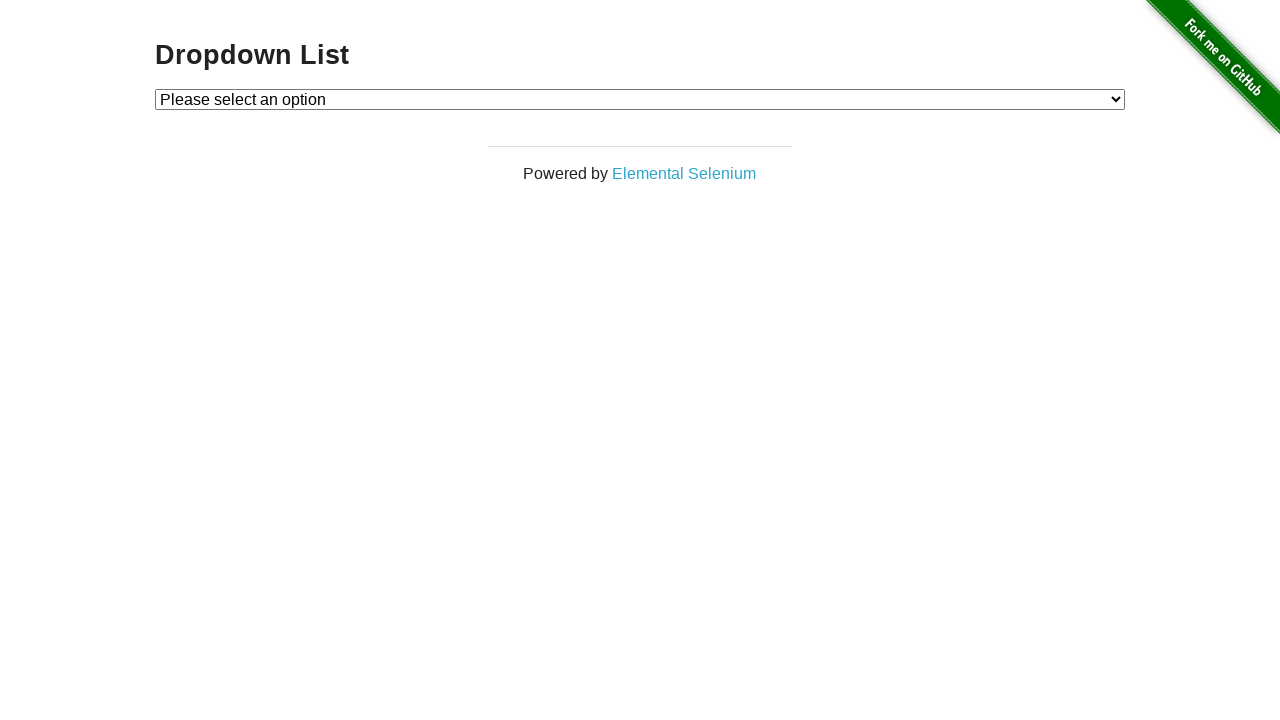

Selected 'Option 1' from the dropdown menu on #dropdown
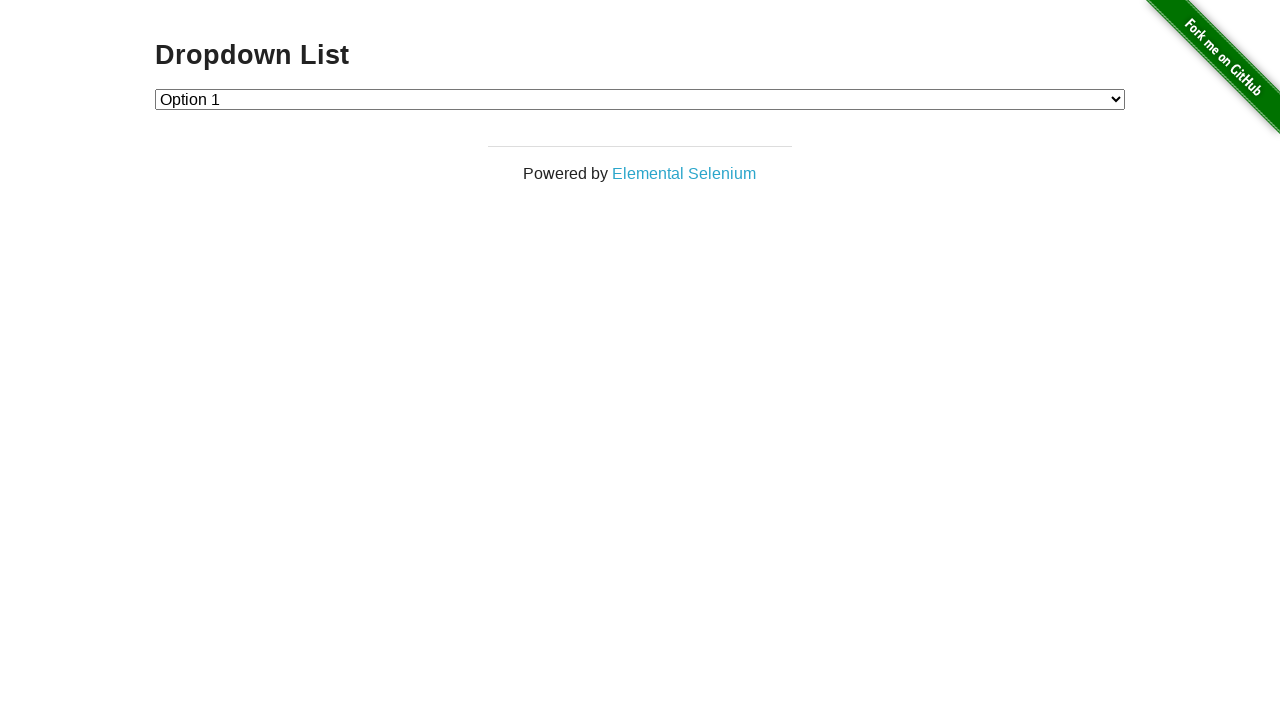

Retrieved the selected dropdown value
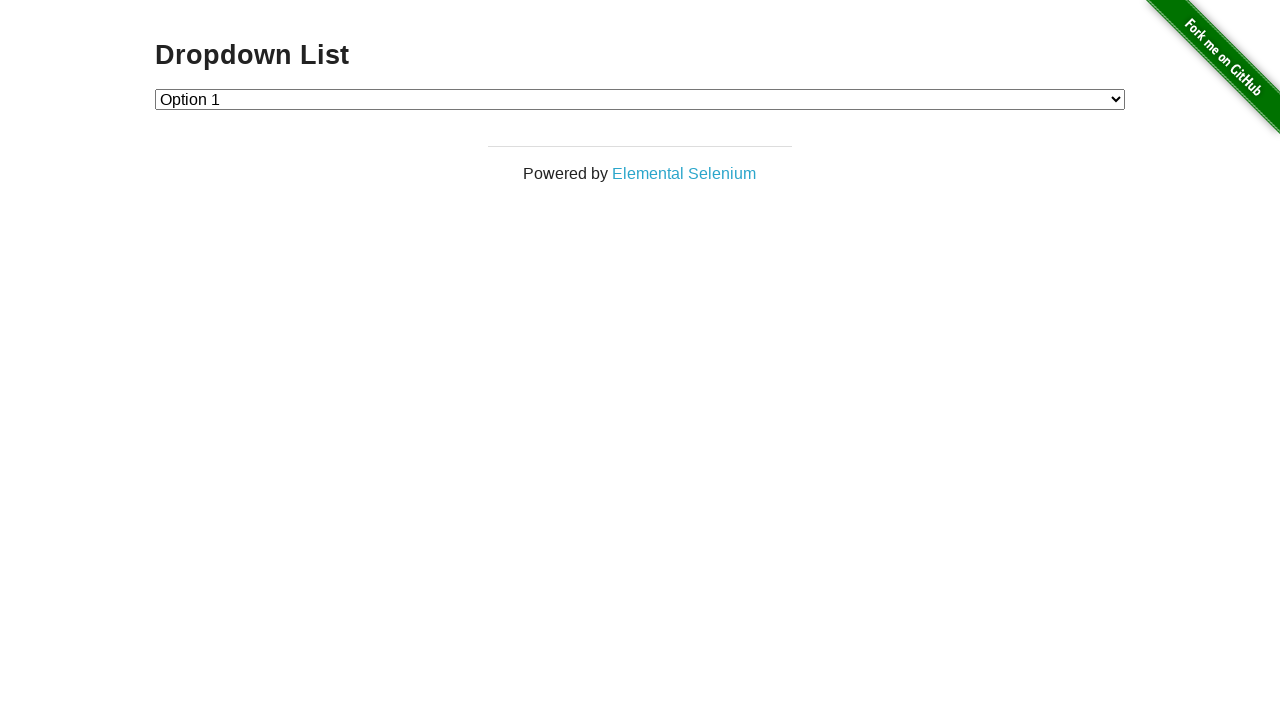

Verified that 'Option 1' (value '1') is selected in the dropdown
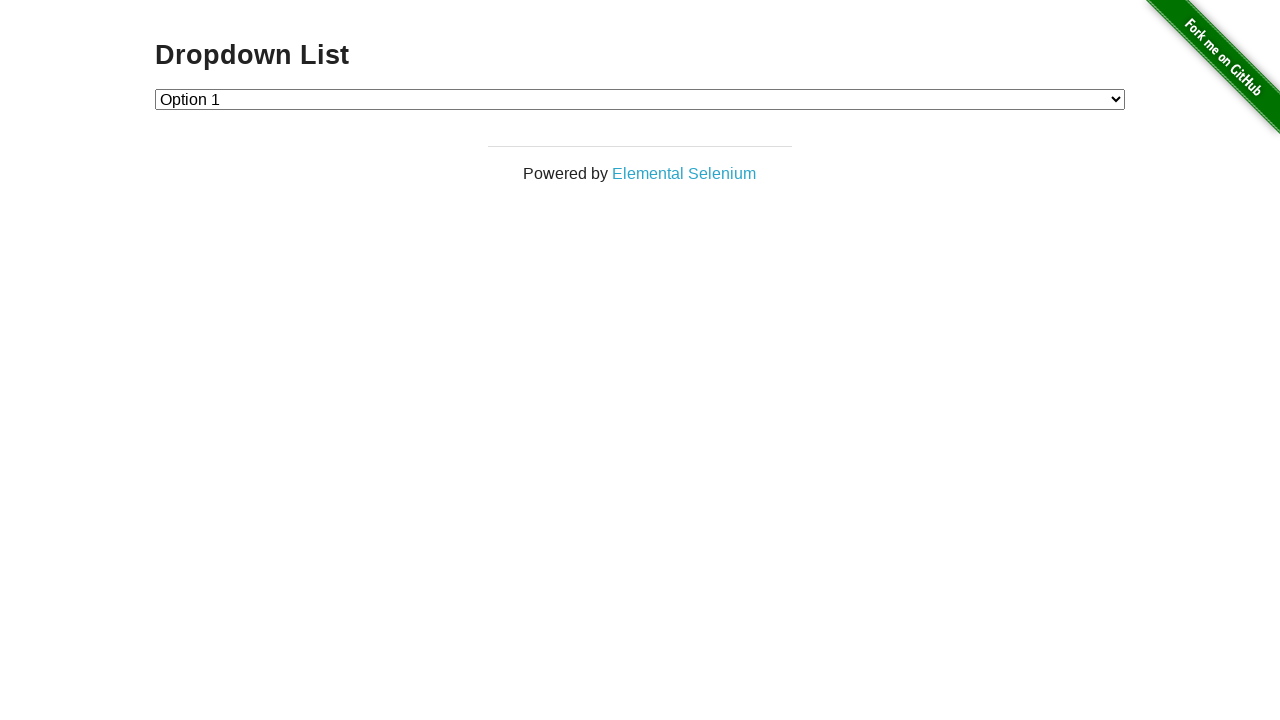

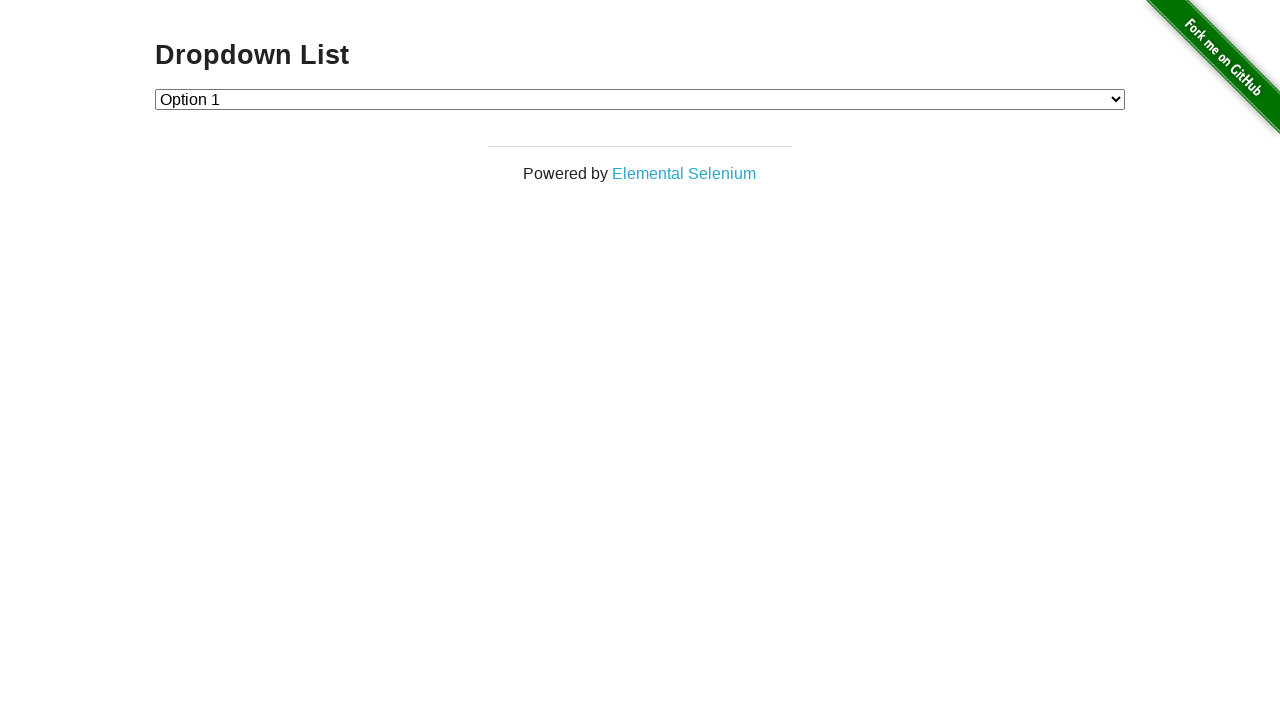